Opens the Flipkart homepage and verifies it loads successfully

Starting URL: https://www.flipkart.com/

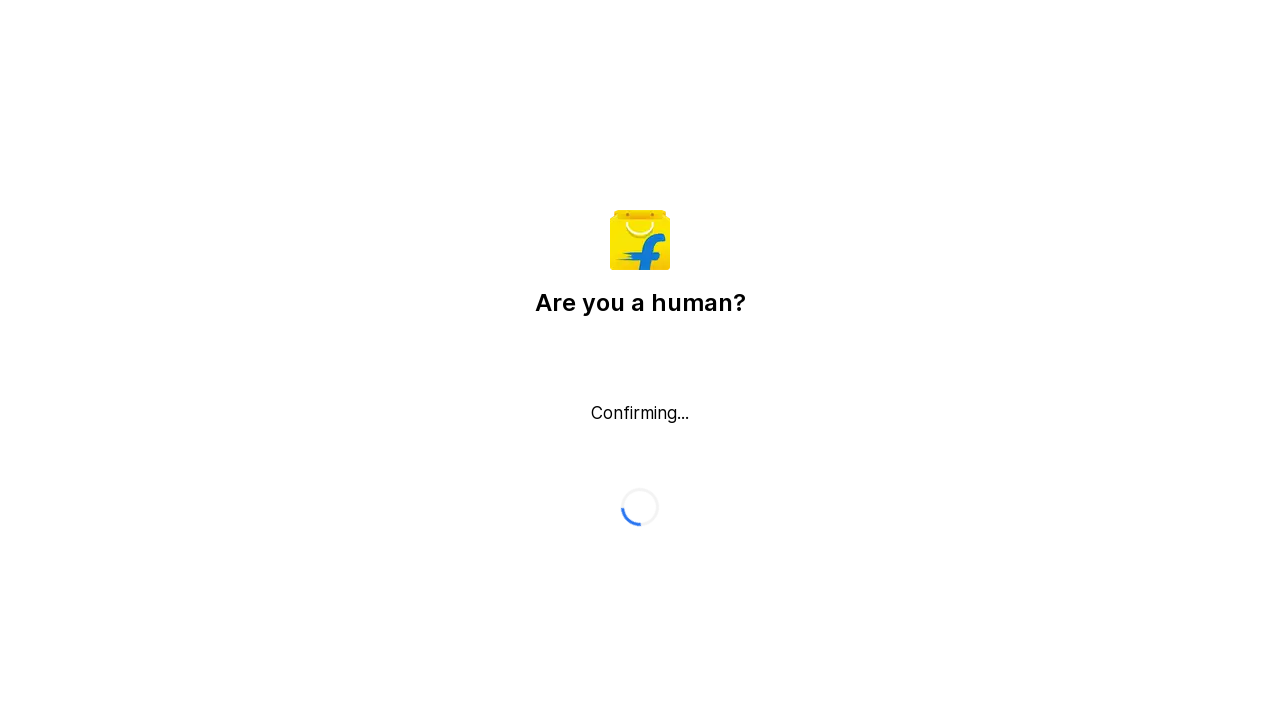

Waited for page domcontentloaded state - Flipkart homepage loading initiated
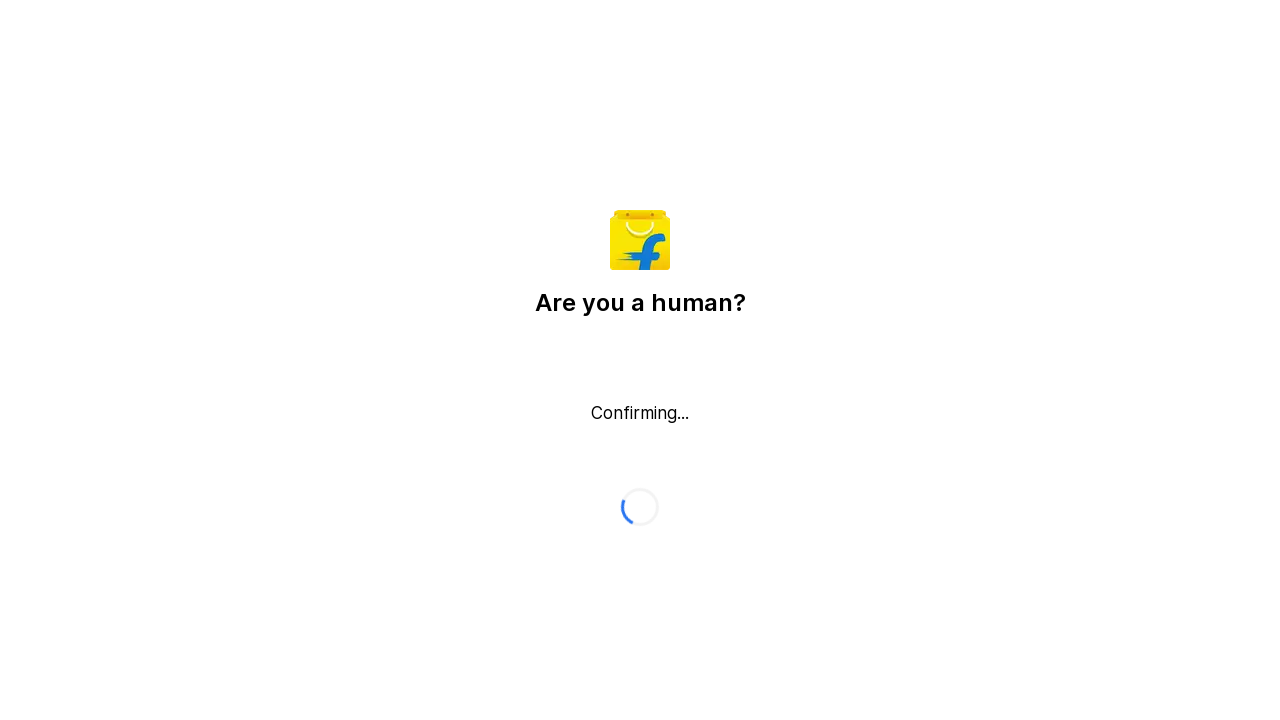

Body element found - Flipkart homepage loaded successfully
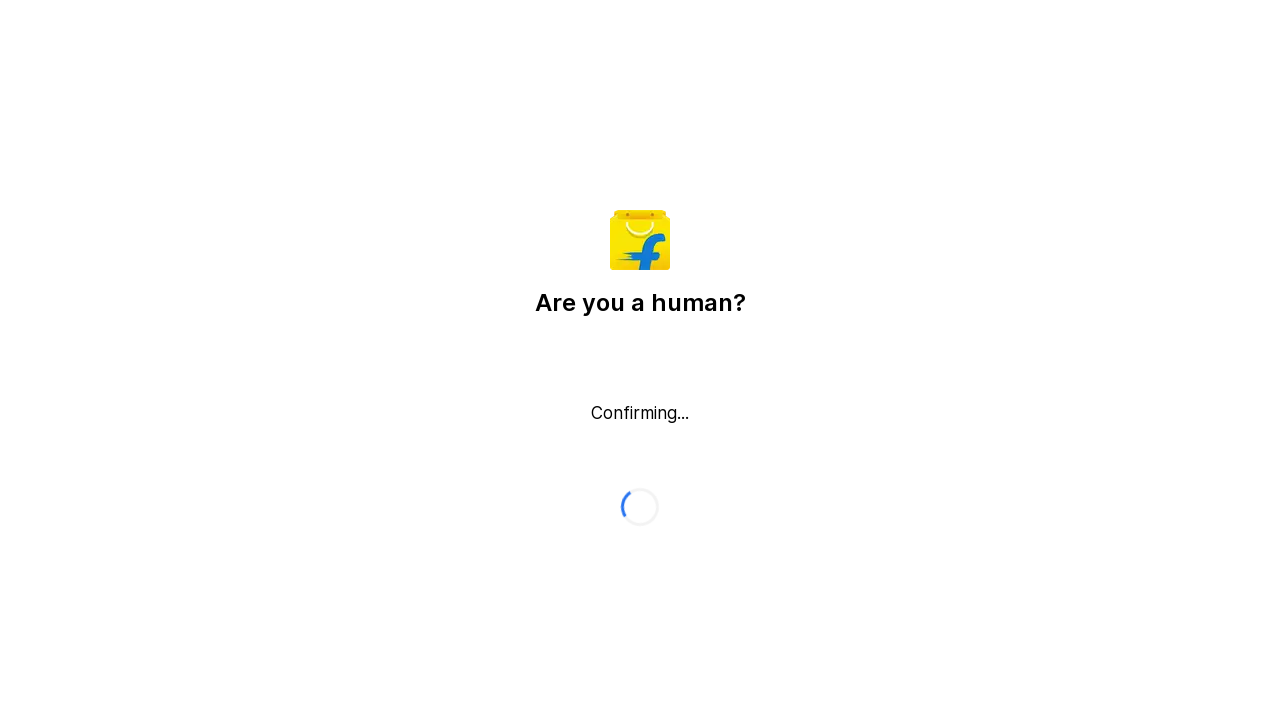

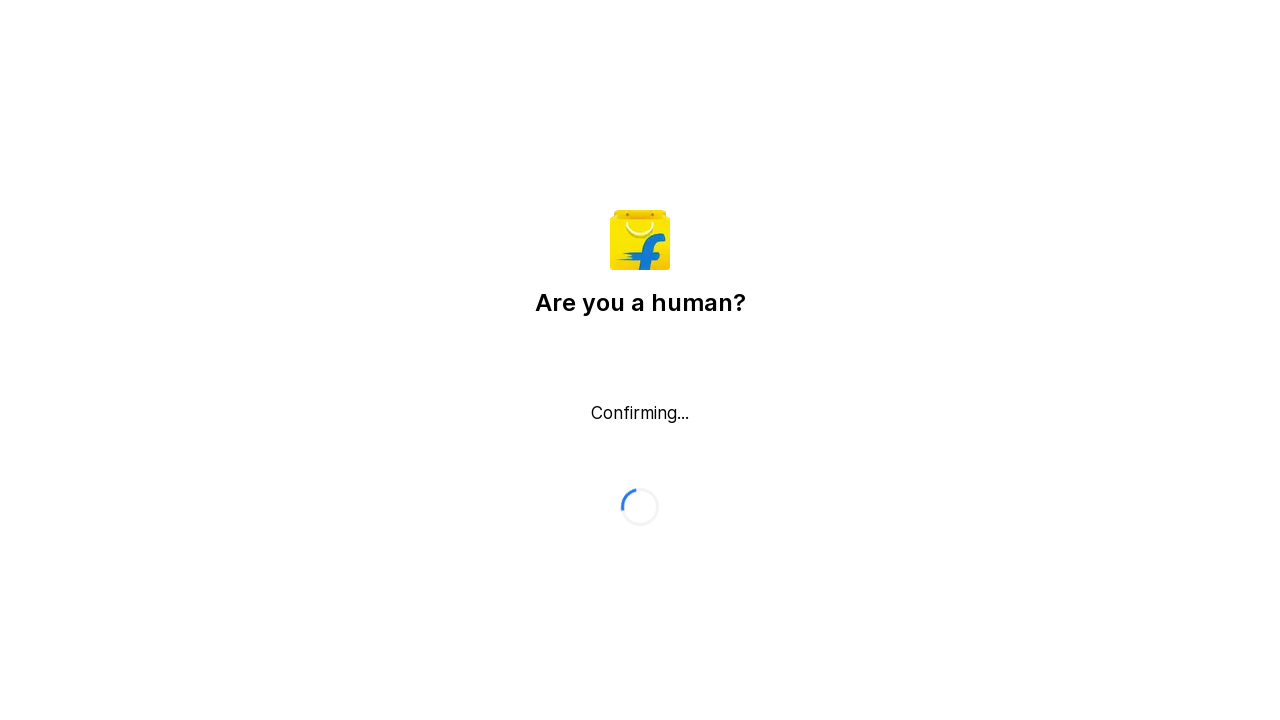